Tests that an error message is displayed when attempting to login with only a username and no password

Starting URL: https://www.saucedemo.com

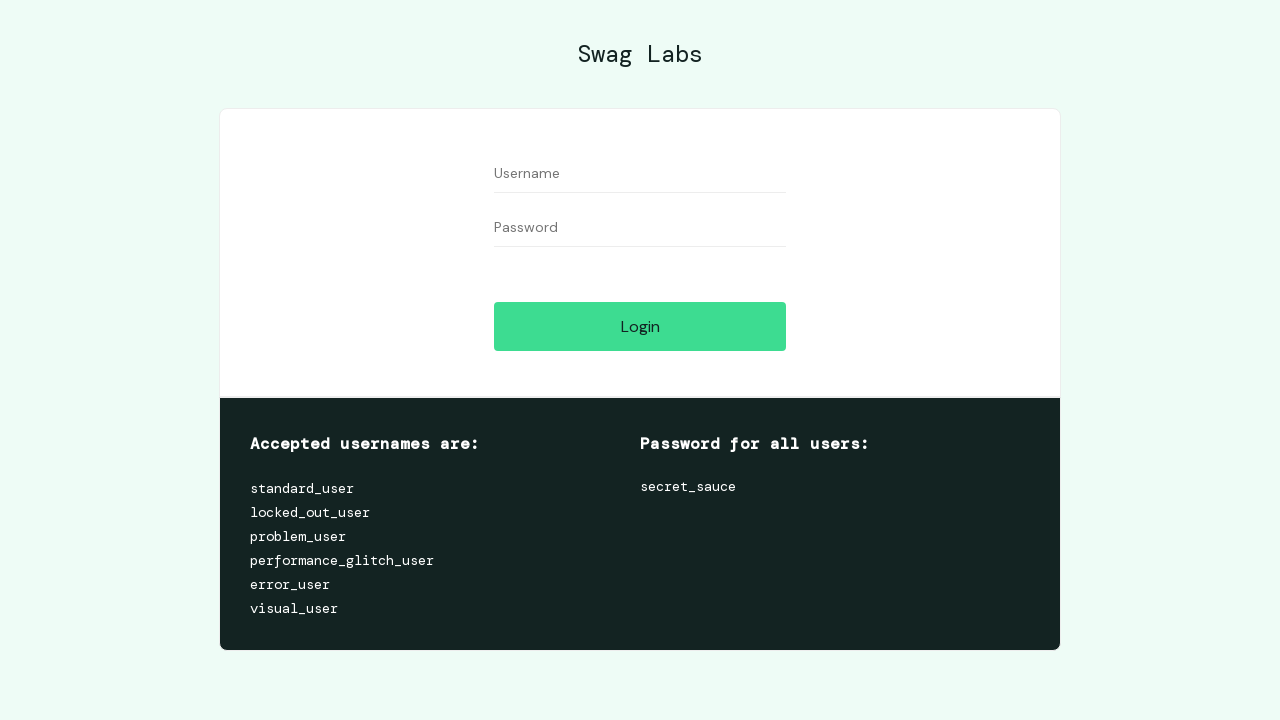

Navigated to Sauce Demo login page
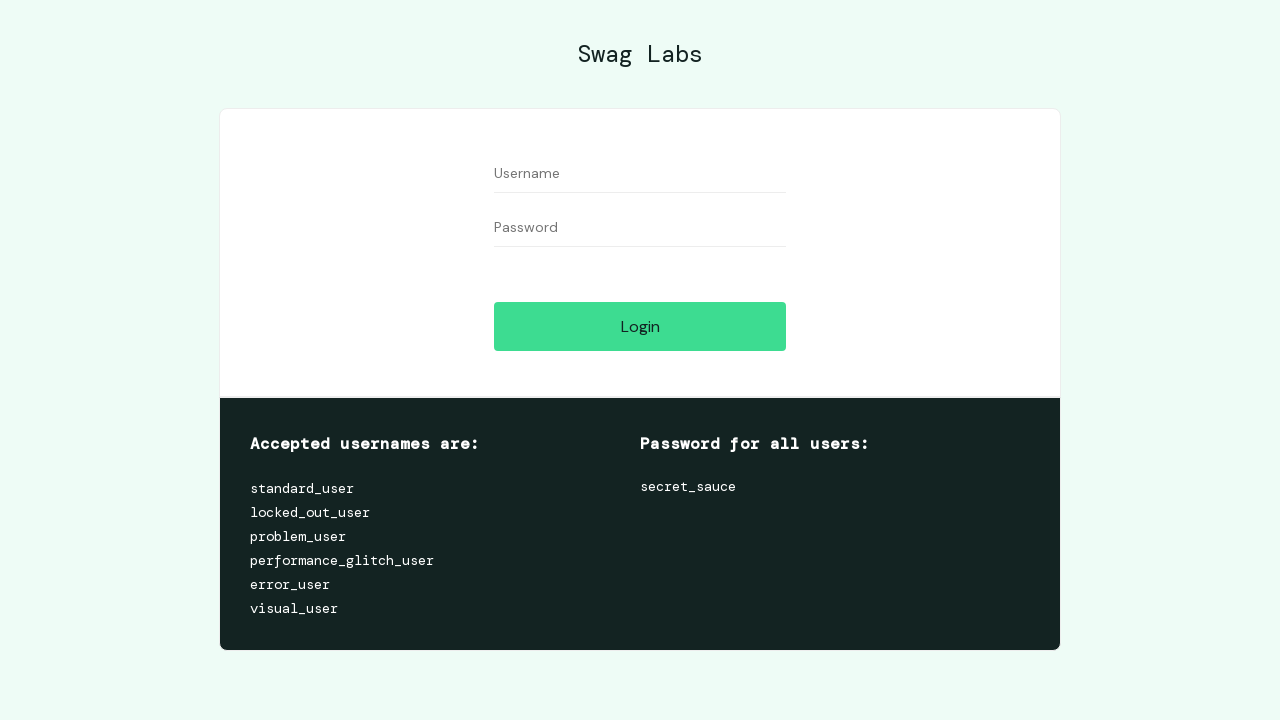

Filled username field with 'standard_user' on #user-name
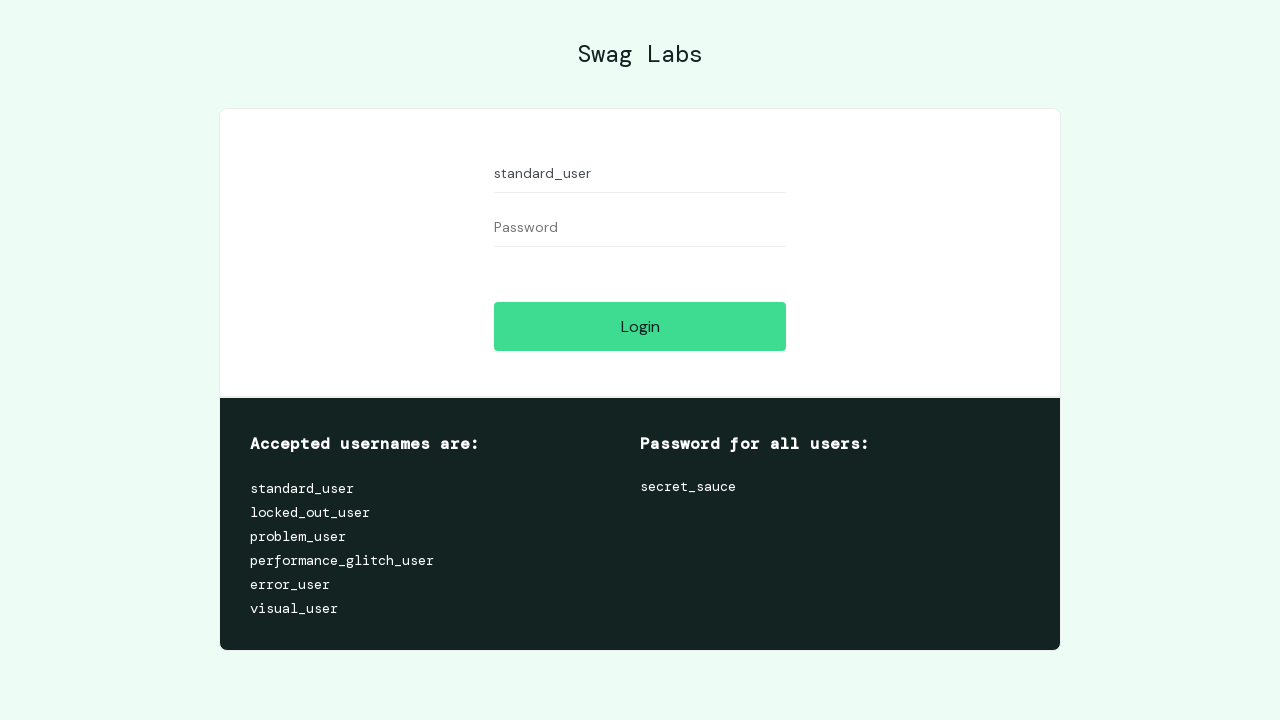

Clicked login button without entering password at (640, 326) on #login-button
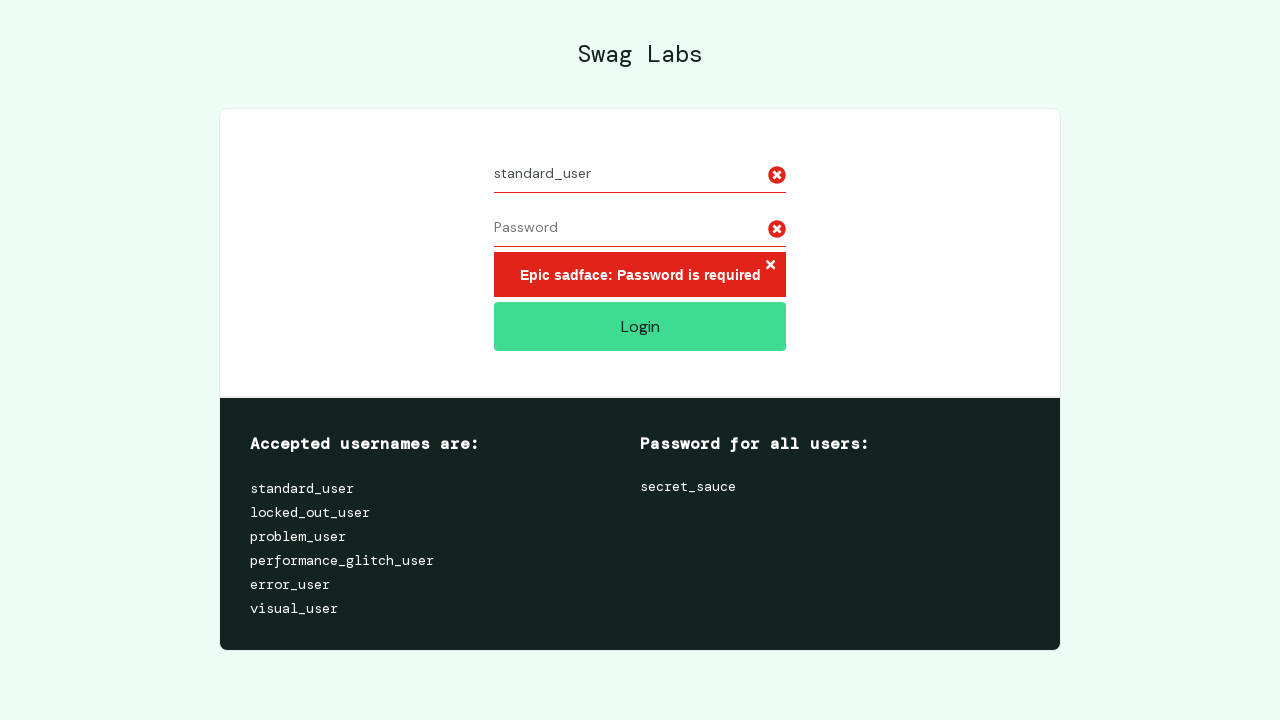

Error message appeared on the page
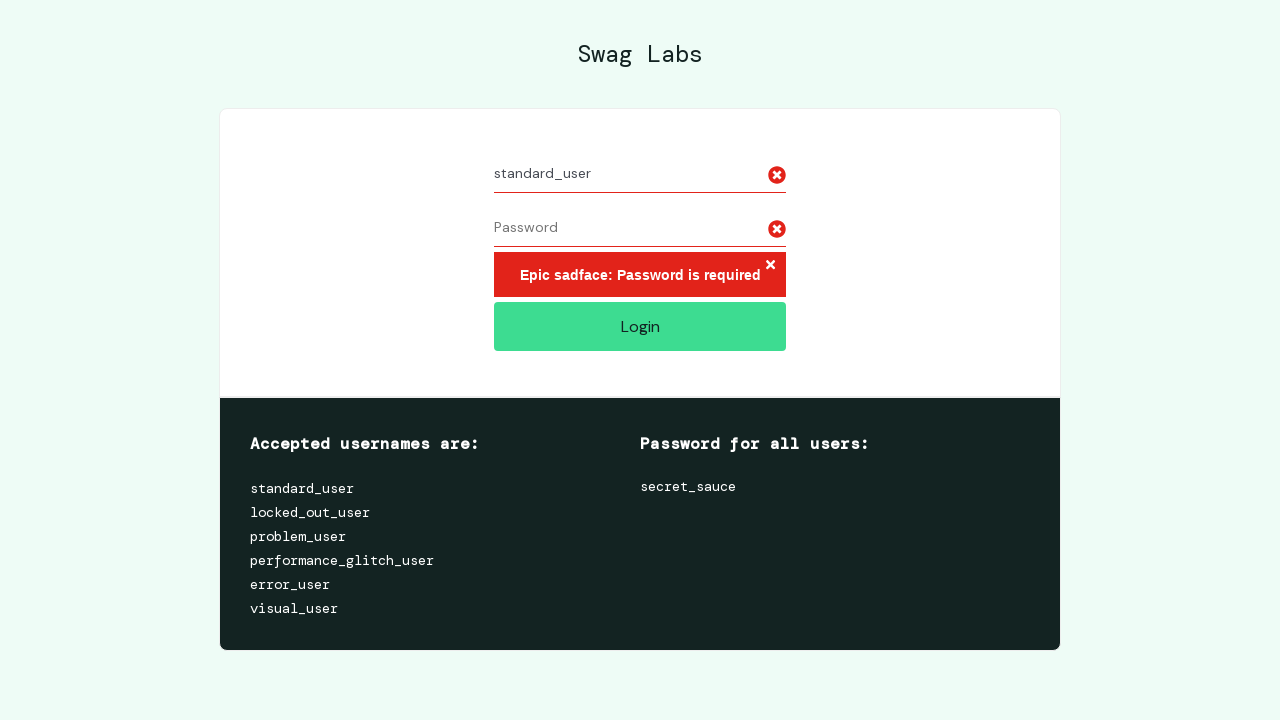

Verified error message displays 'Epic sadface: Password is required'
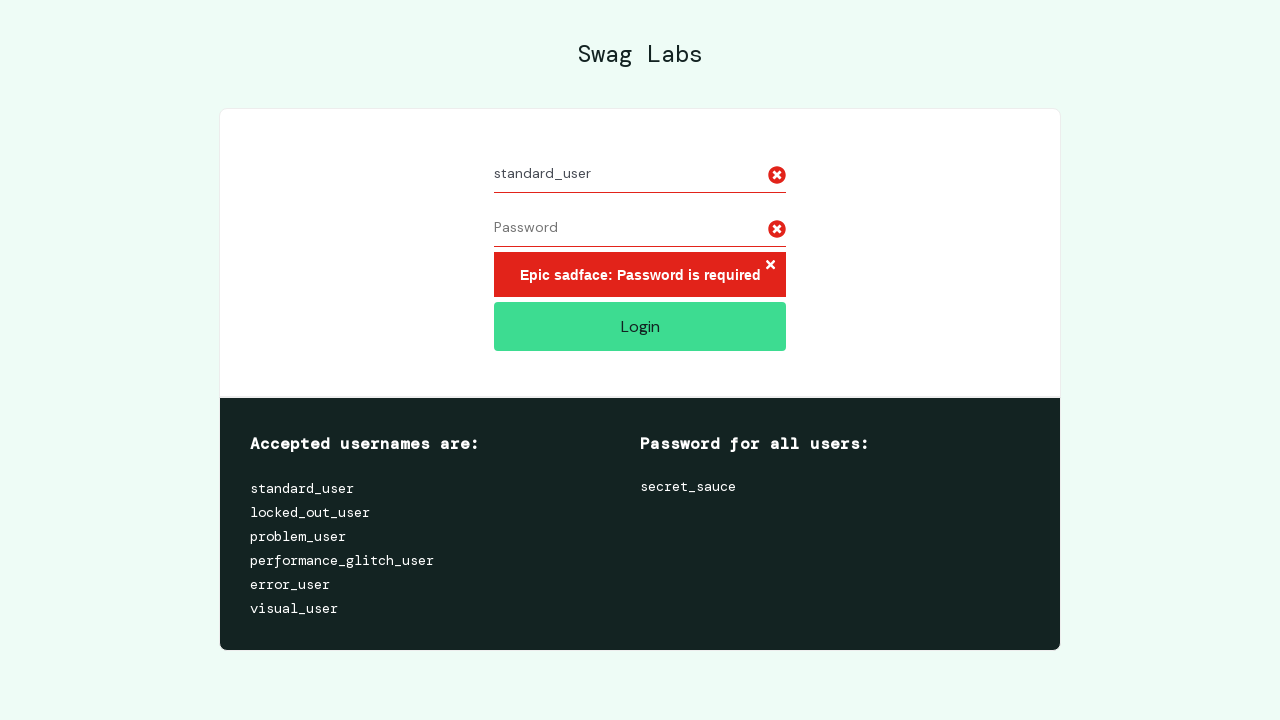

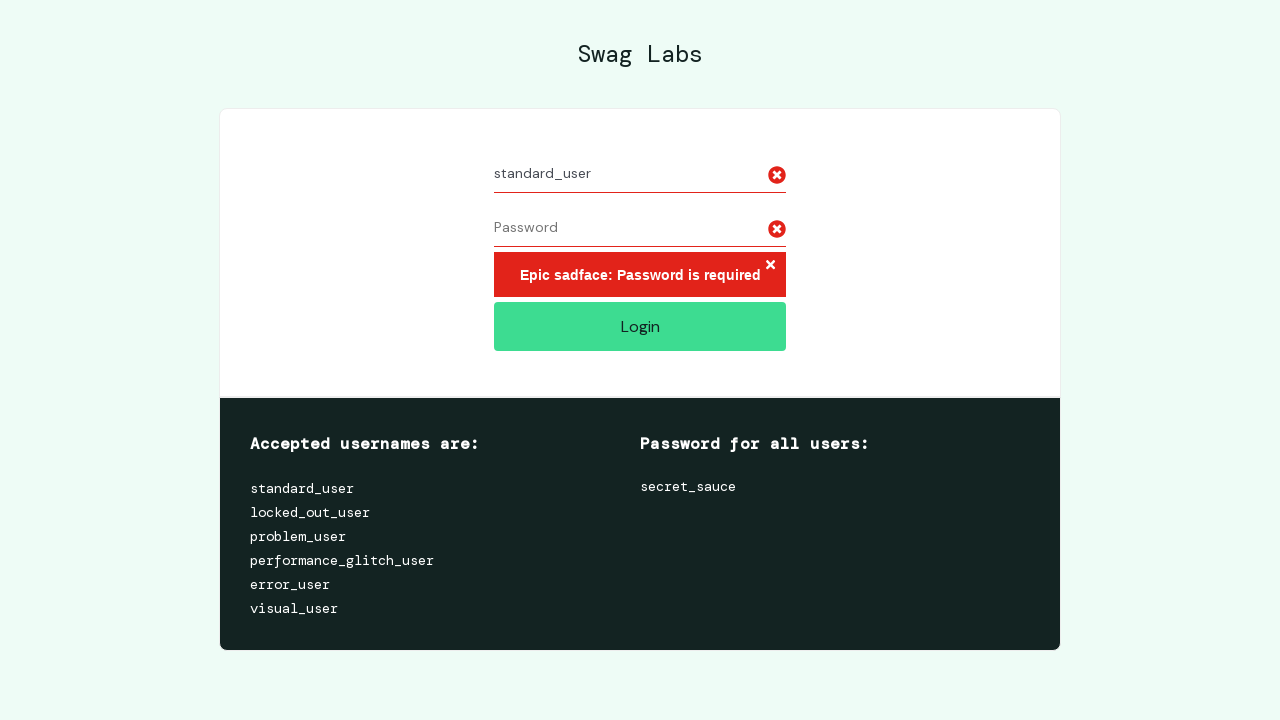